Tests browser window management by maximizing, minimizing, and setting fullscreen mode on the W3Schools homepage, while checking window position and size at each stage.

Starting URL: https://www.w3schools.com/

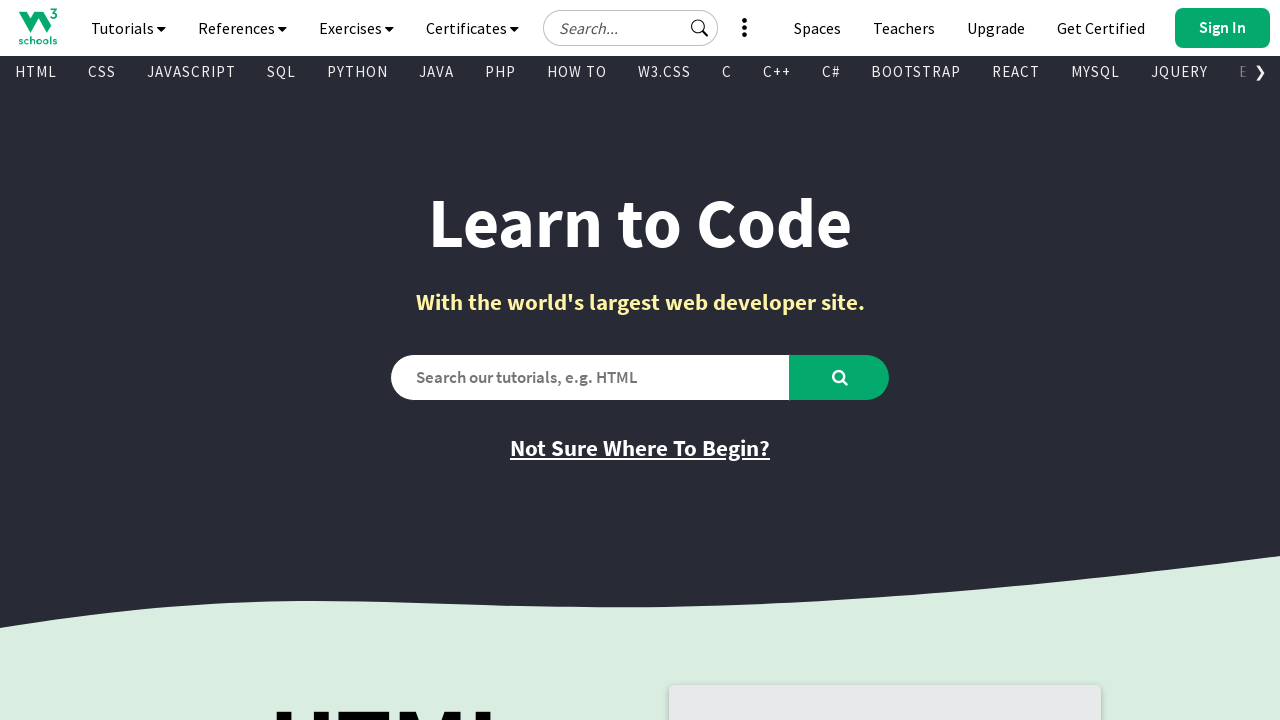

Set viewport size to 1920x1080 (maximized)
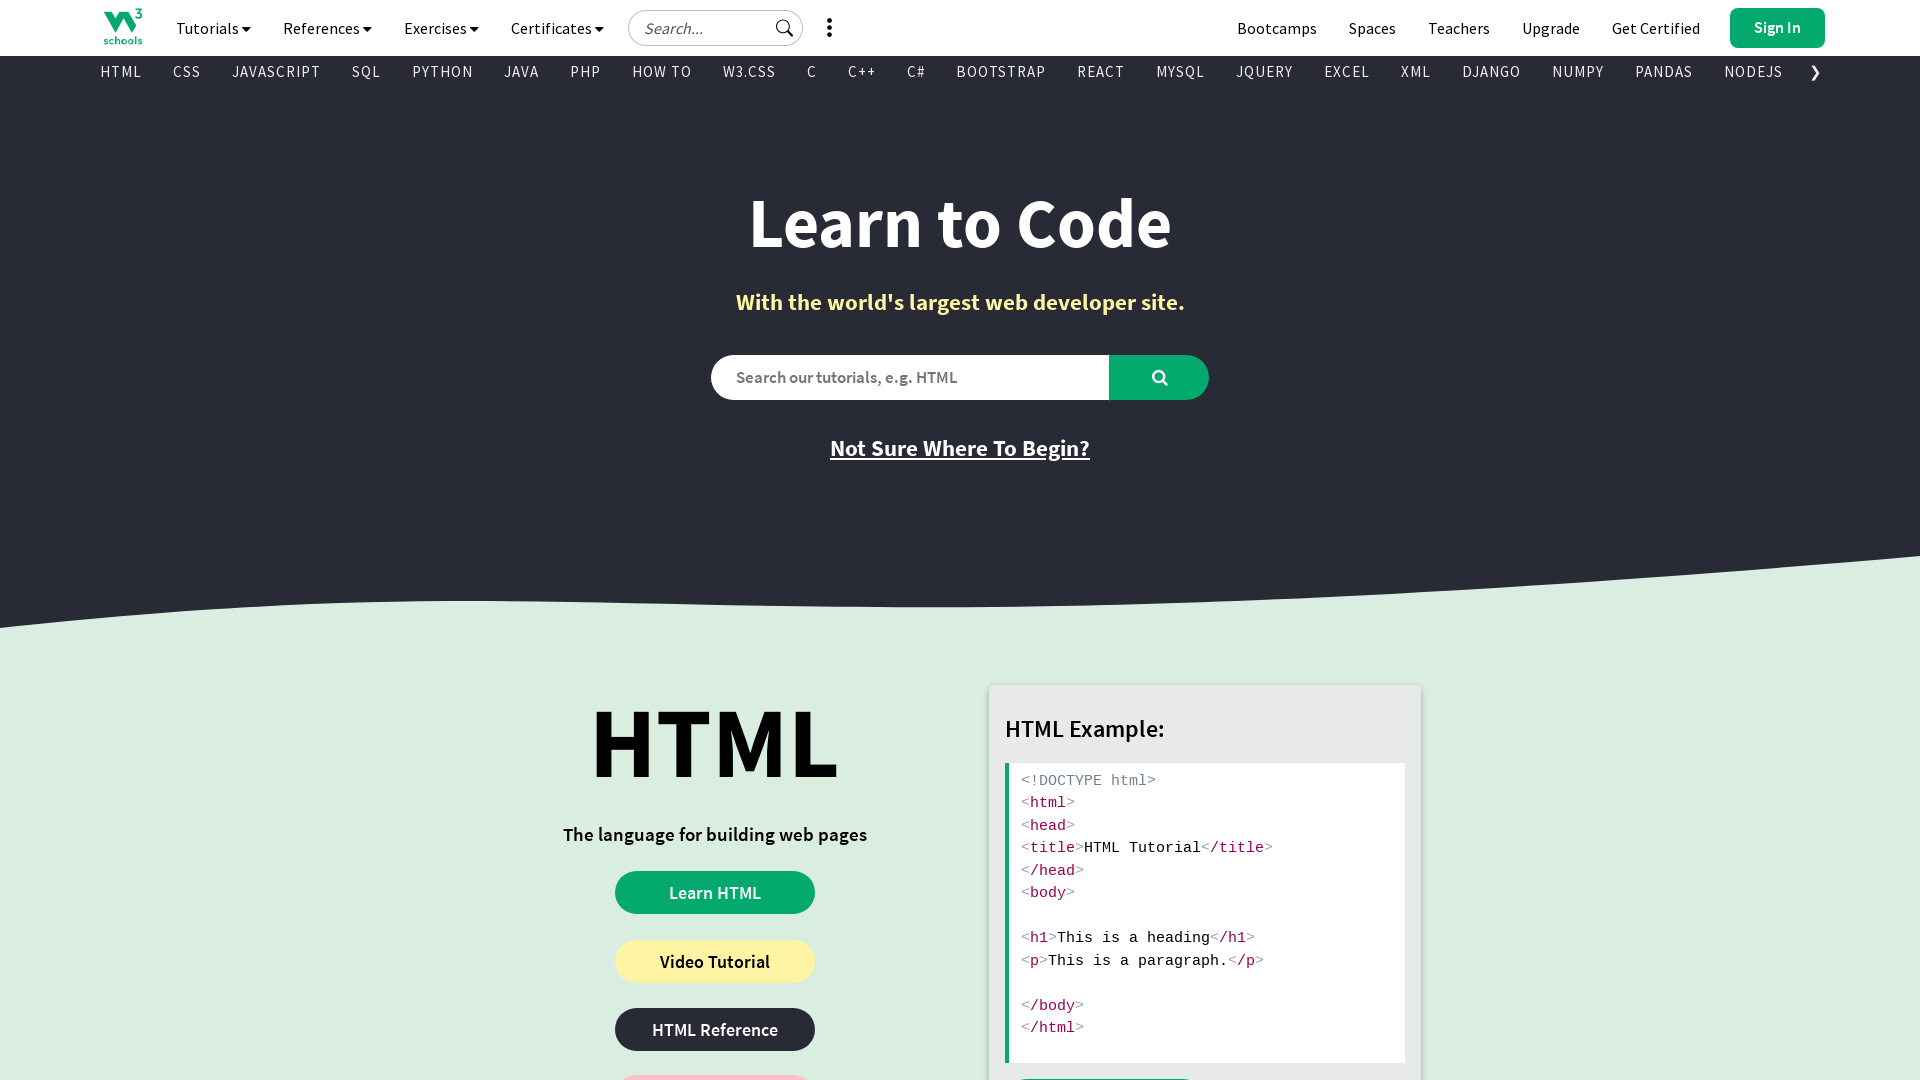

Retrieved viewport size: {'width': 1920, 'height': 1080}
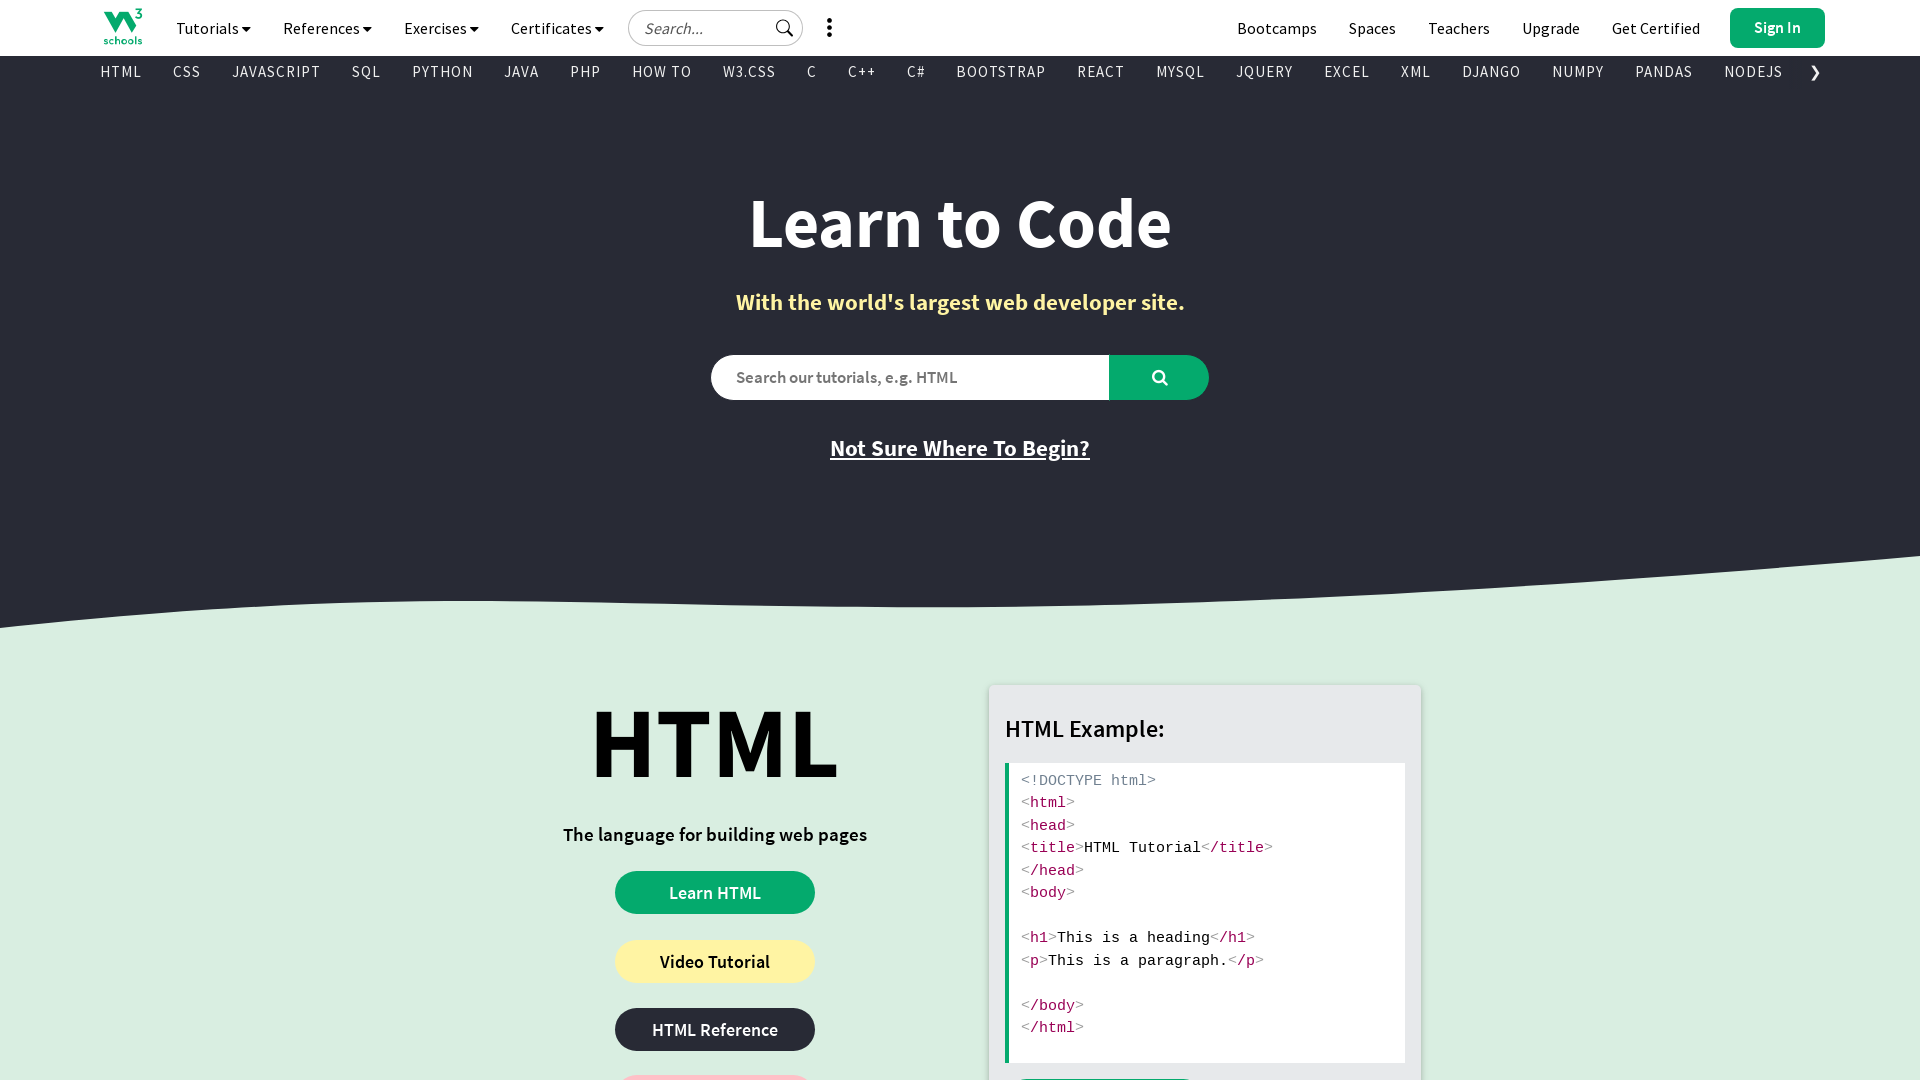

Waited 2 seconds to simulate minimize period
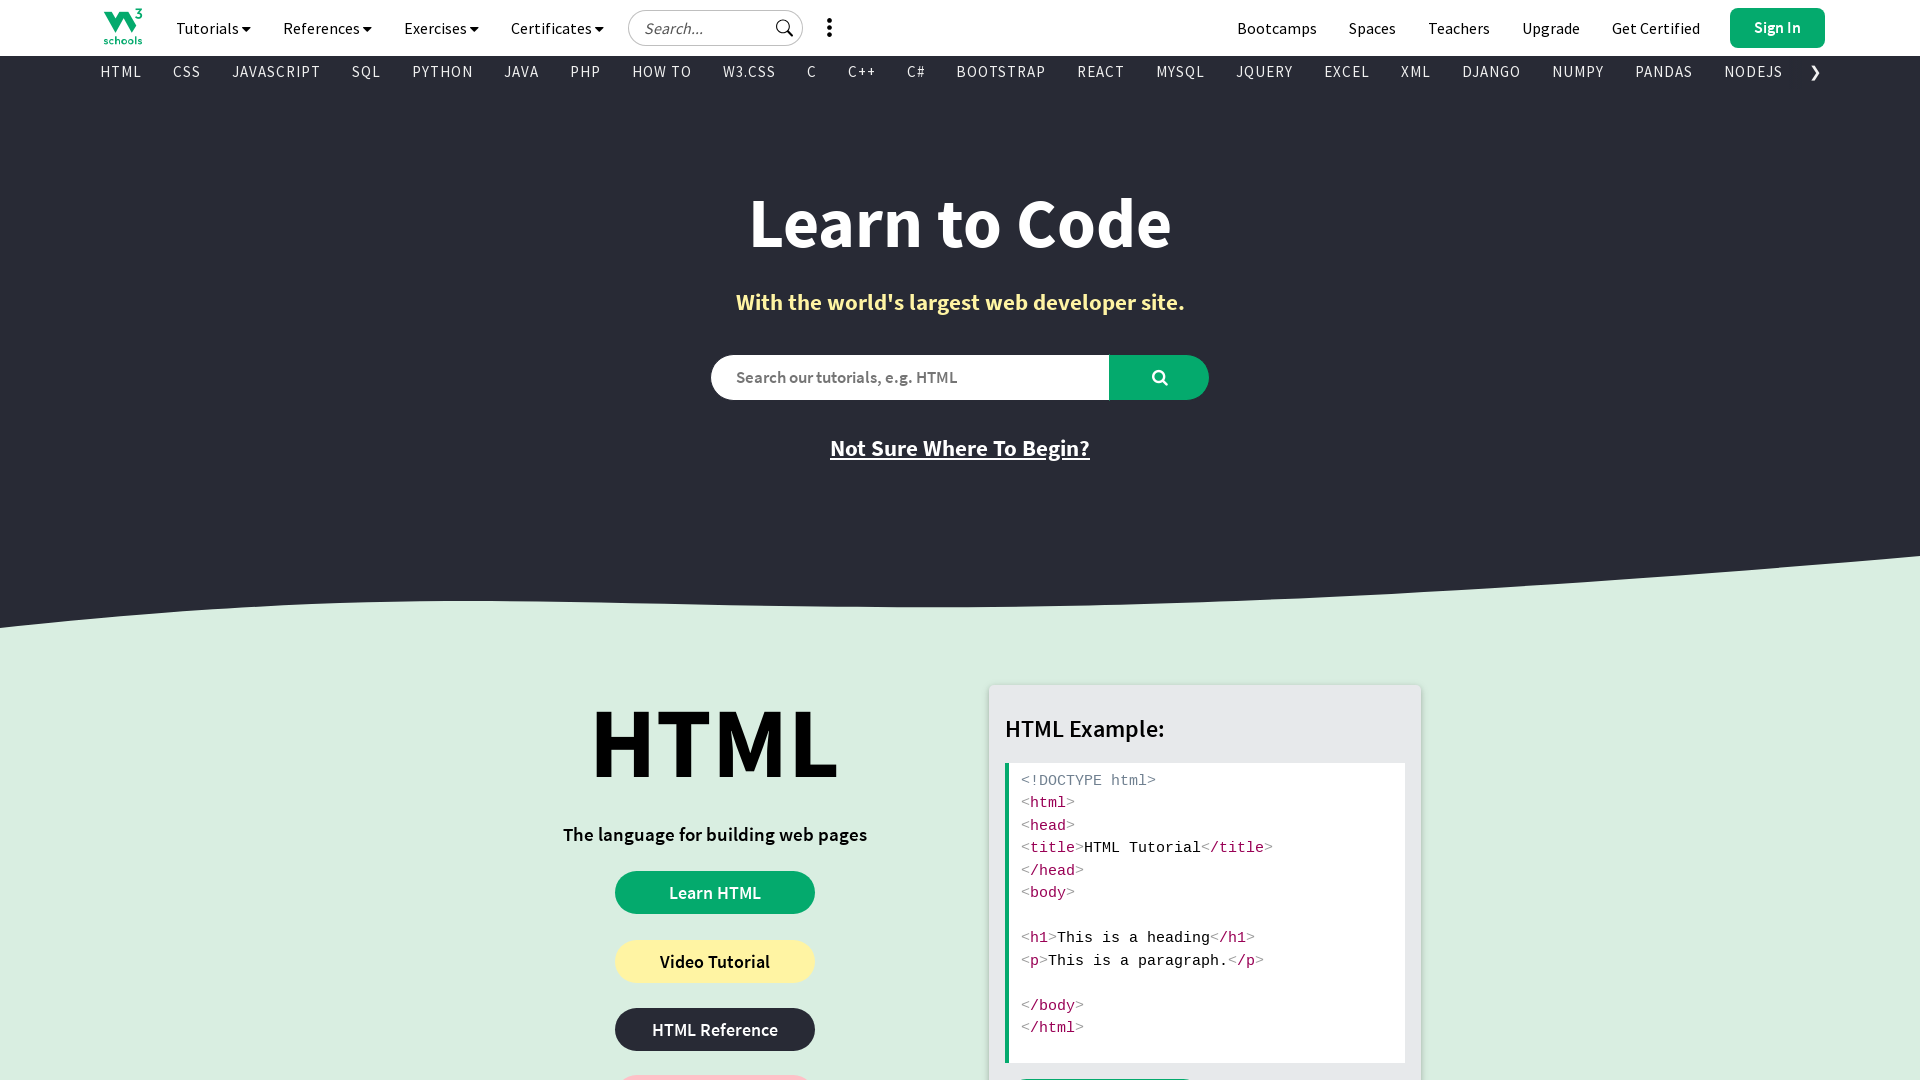

Set viewport to 1920x1080 to simulate fullscreen mode
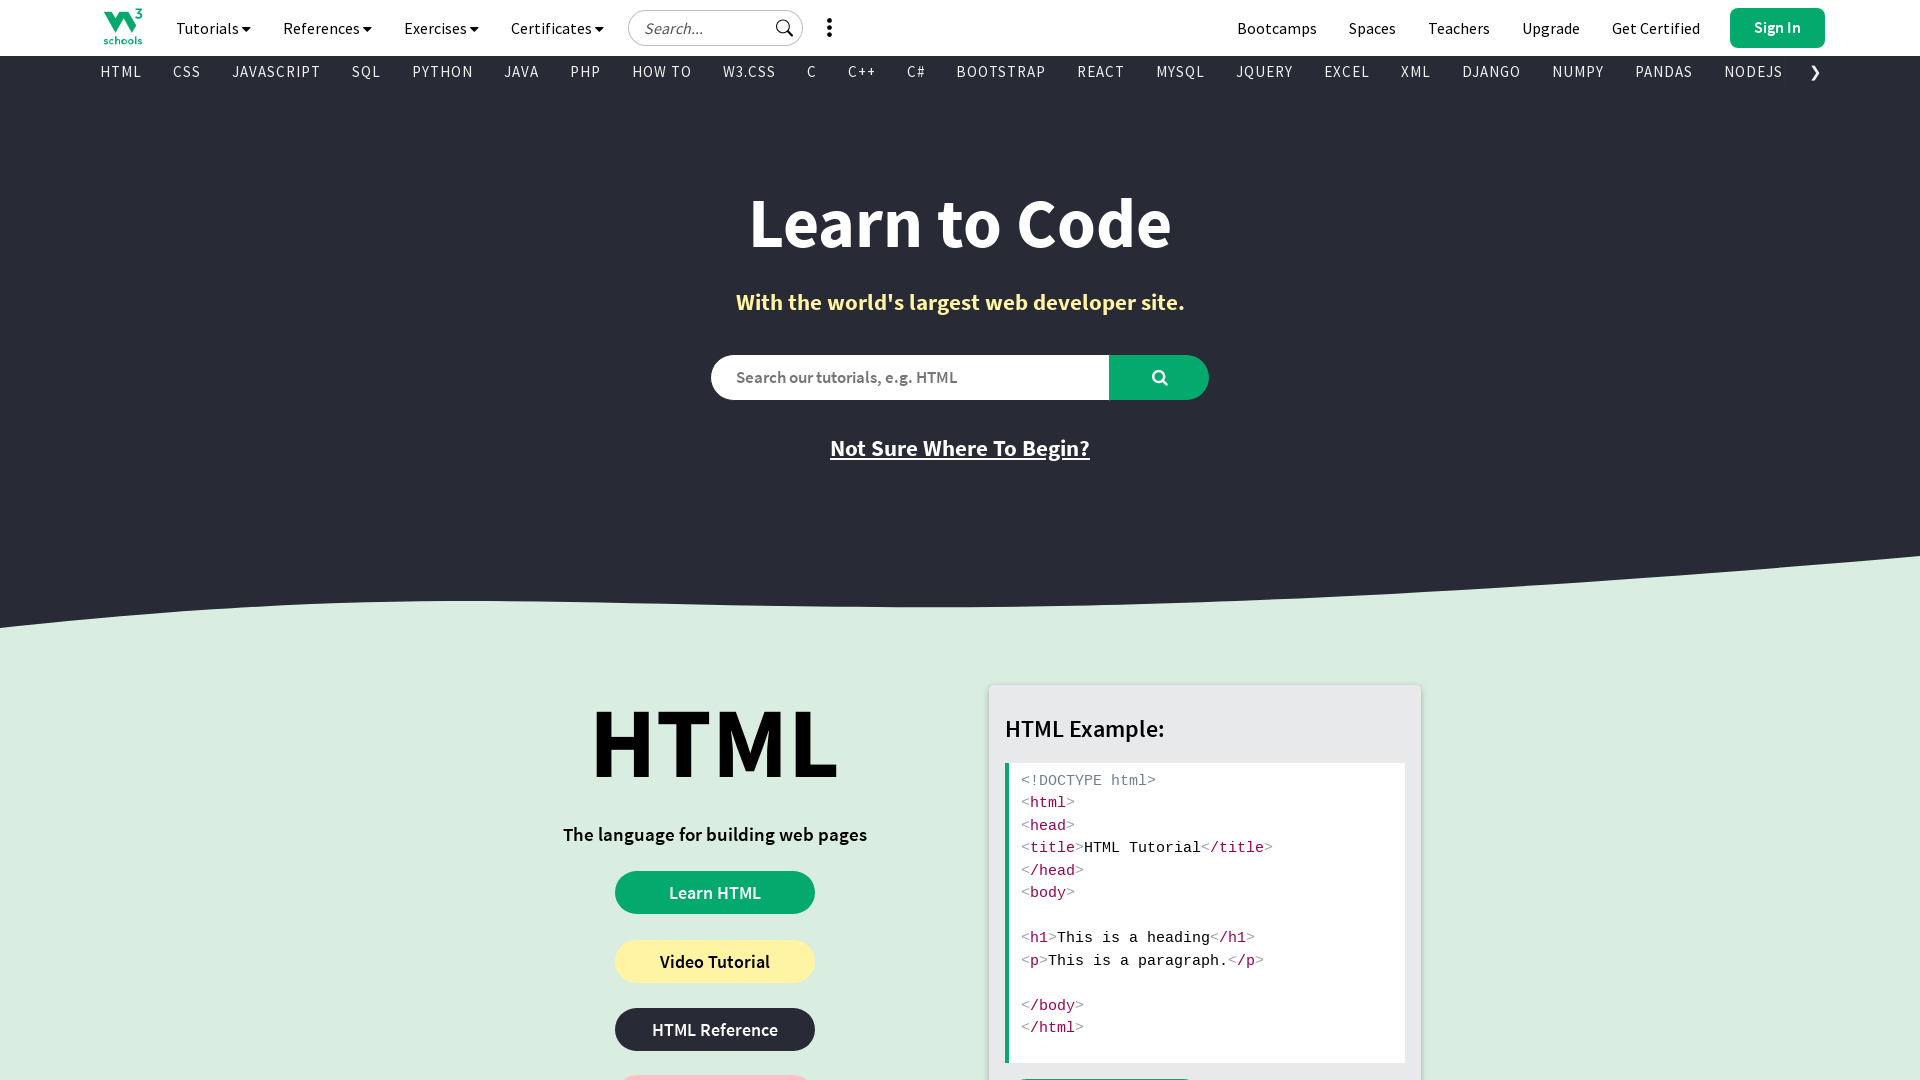

Verified W3Schools page loaded with body element present
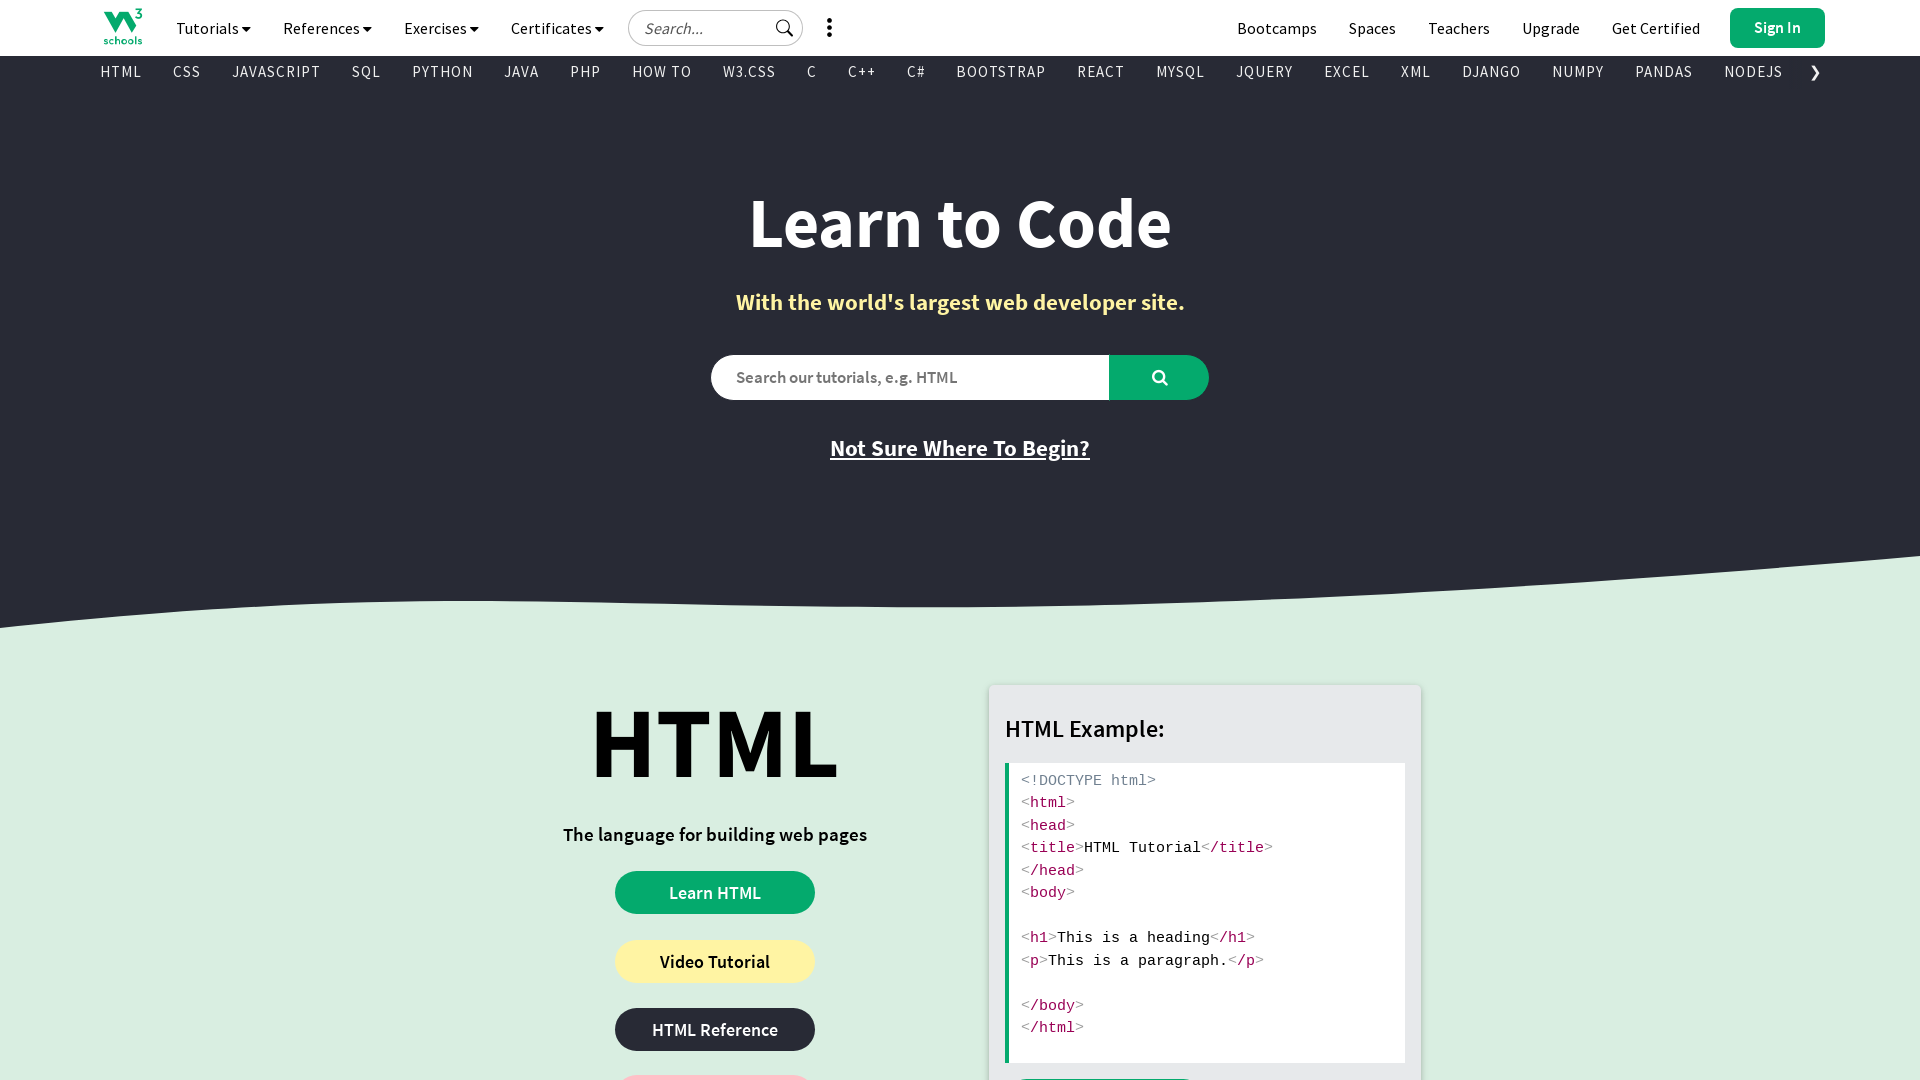

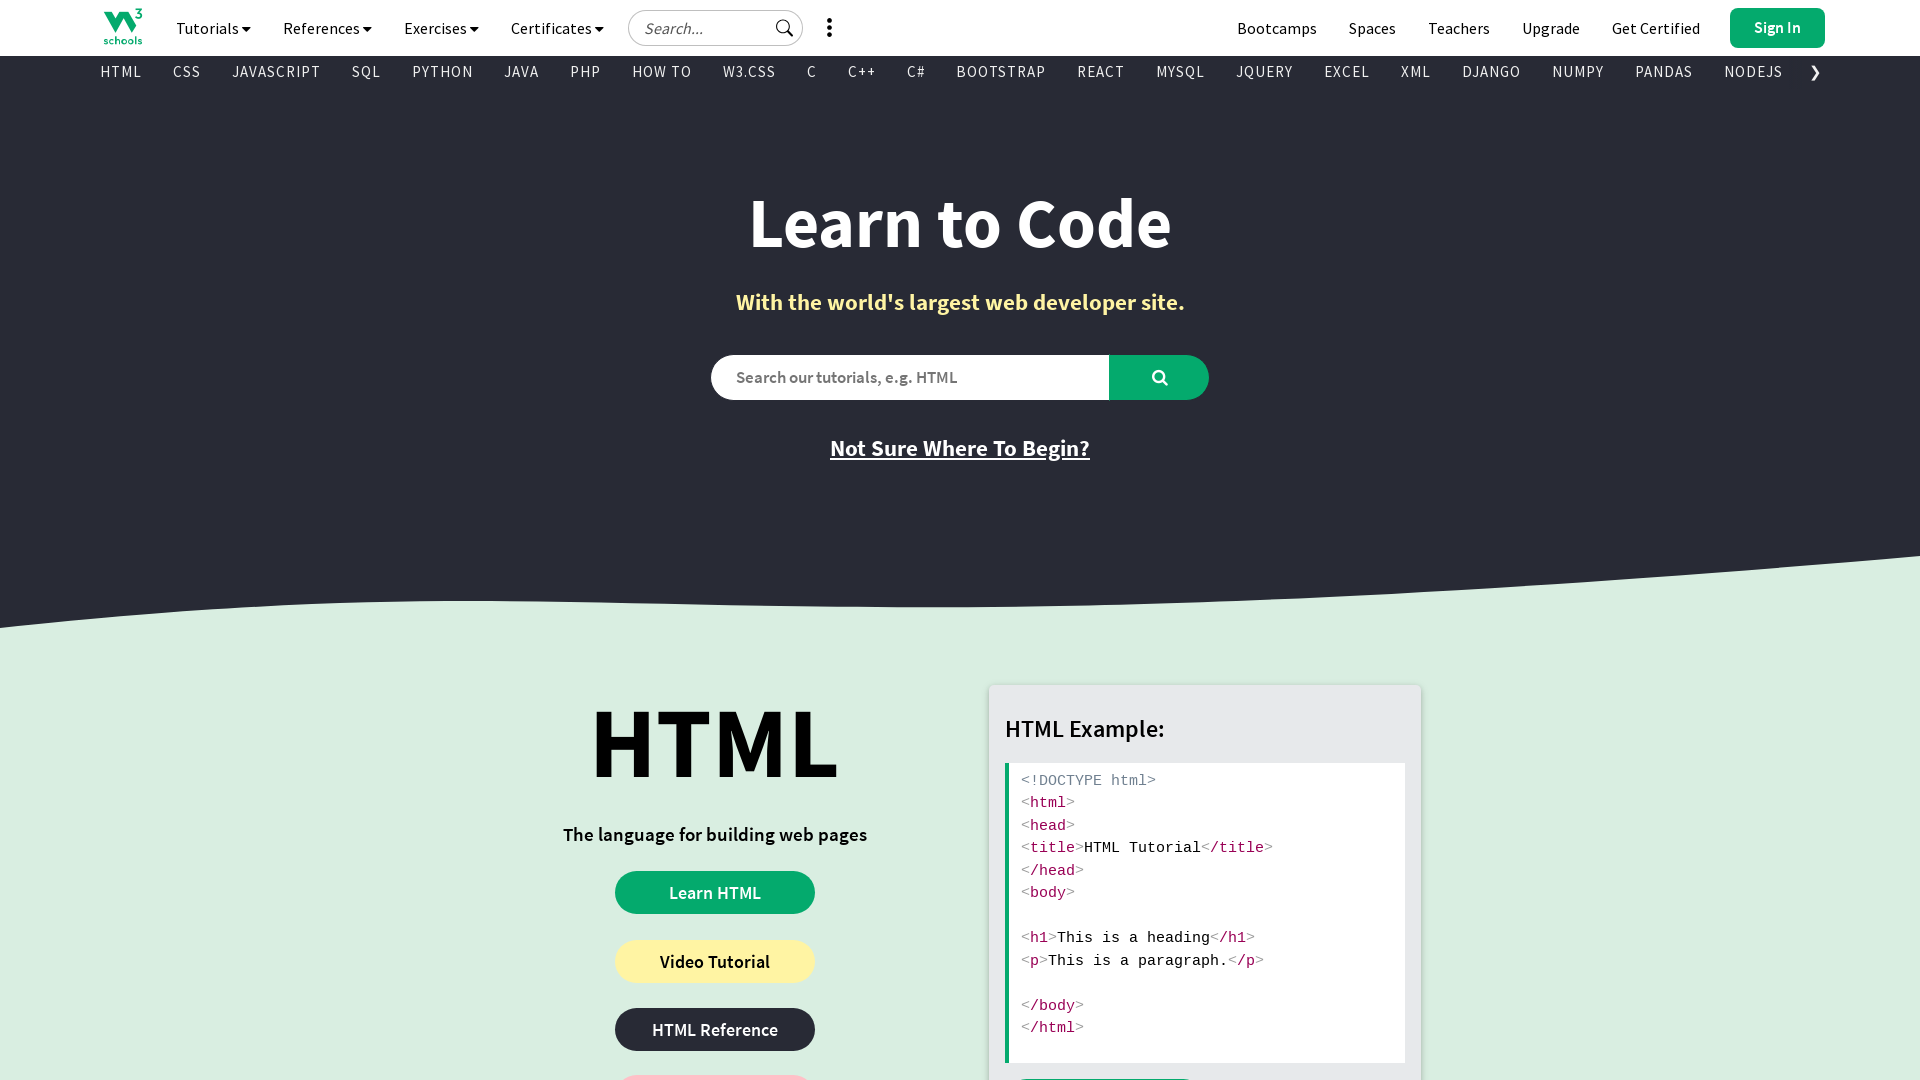